Tests finding a link by partial text (using a calculated mathematical value), clicking it, then filling out a form with personal information (first name, last name, city, country) and submitting it.

Starting URL: http://suninjuly.github.io/find_link_text

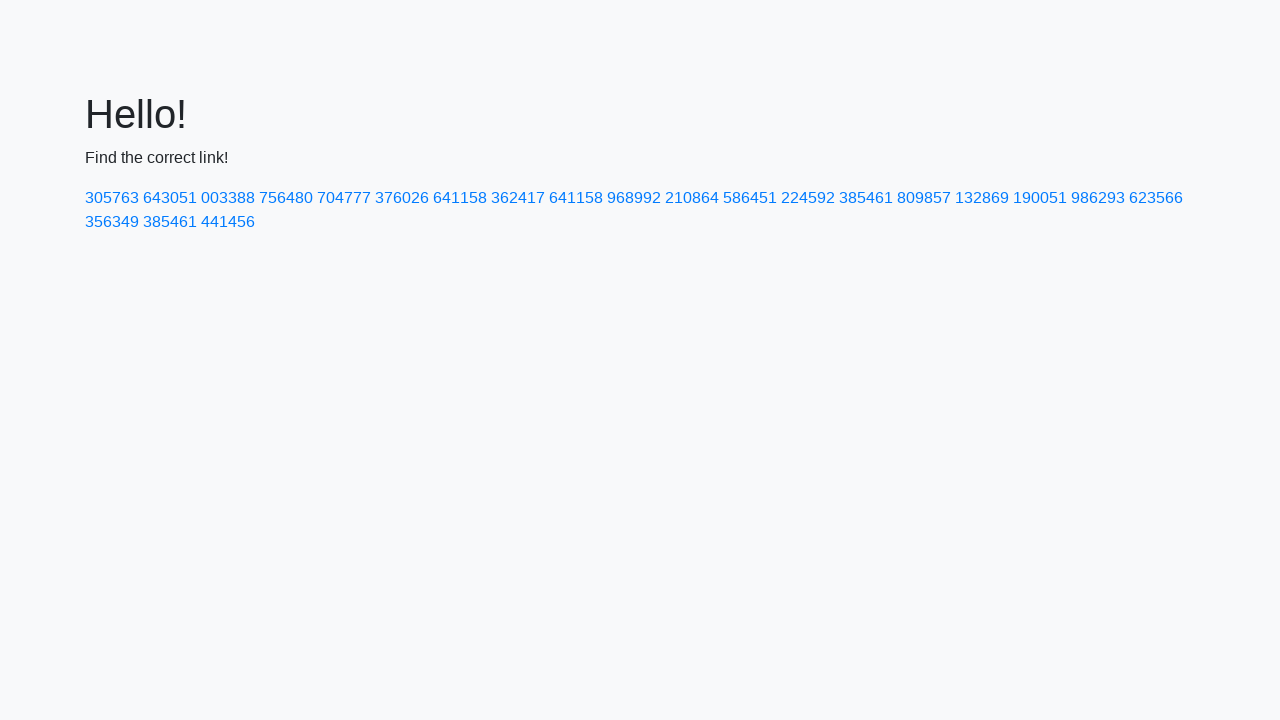

Clicked link with calculated text '224592' at (808, 198) on a:has-text('224592')
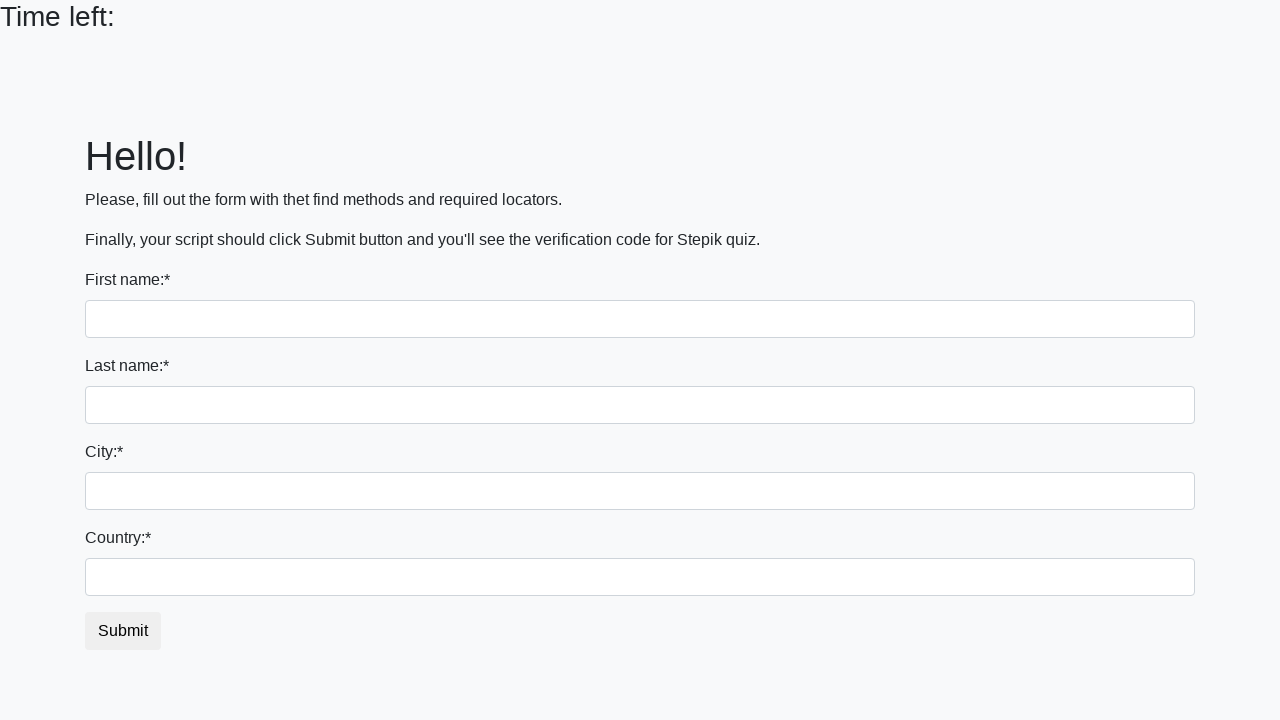

Filled first name field with 'Ivan' on input
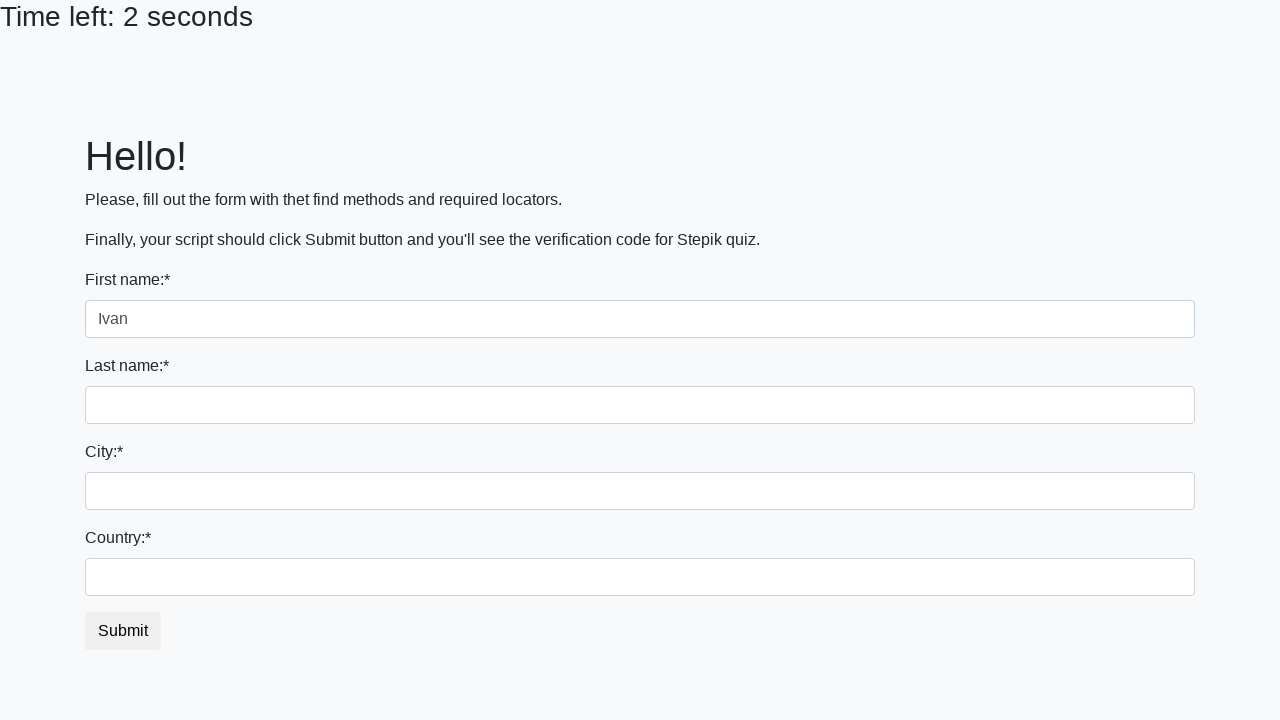

Filled last name field with 'Petrov' on input[name='last_name']
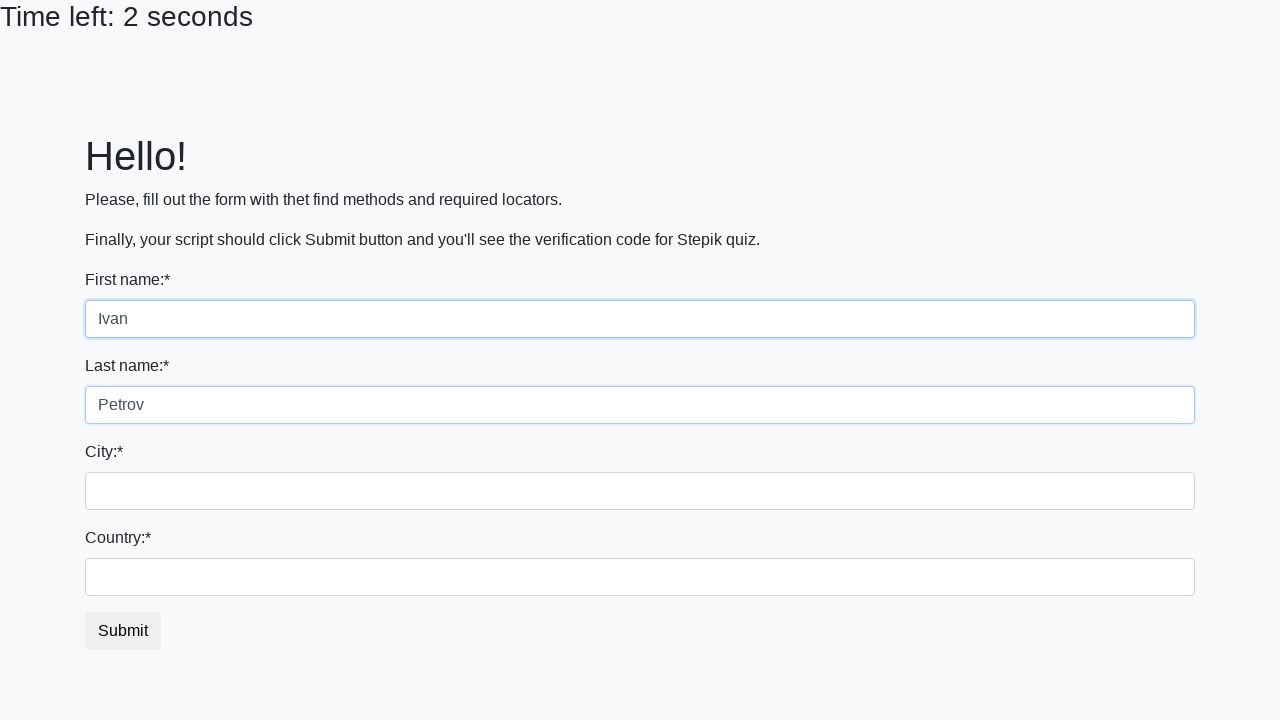

Filled city field with 'Smolensk' on .city
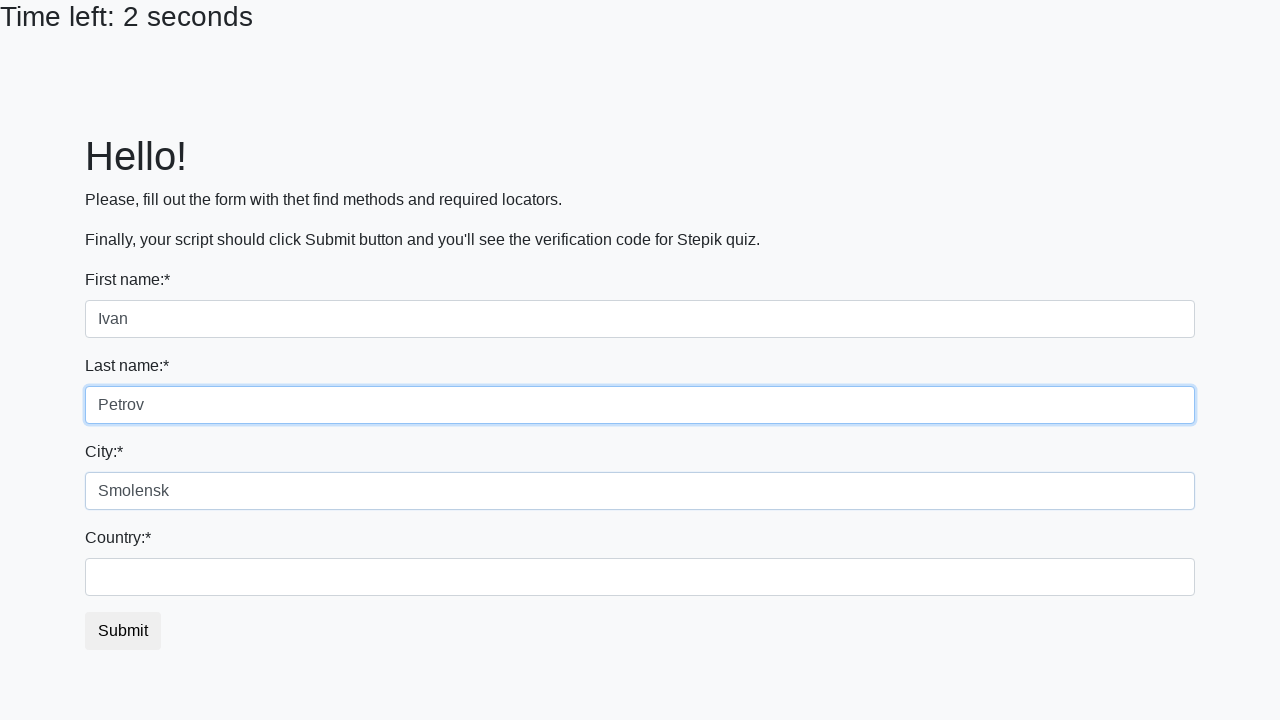

Filled country field with 'Russia' on #country
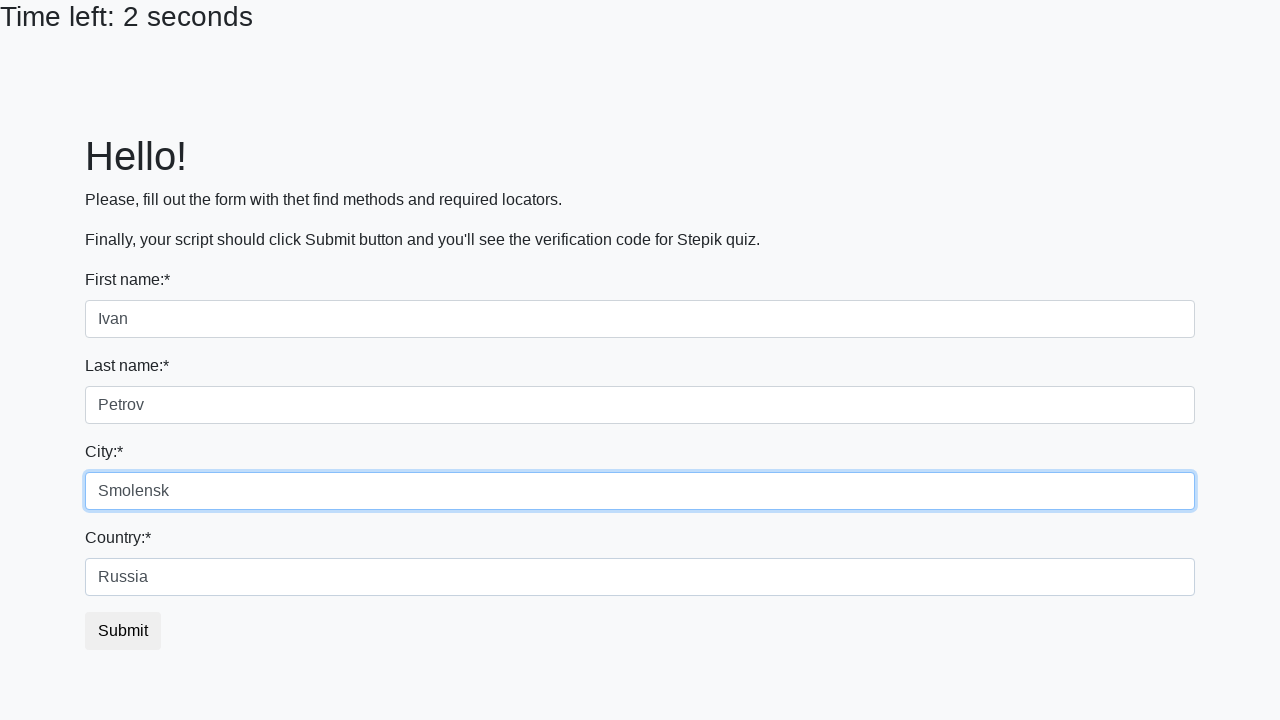

Clicked submit button to submit form at (123, 631) on .btn
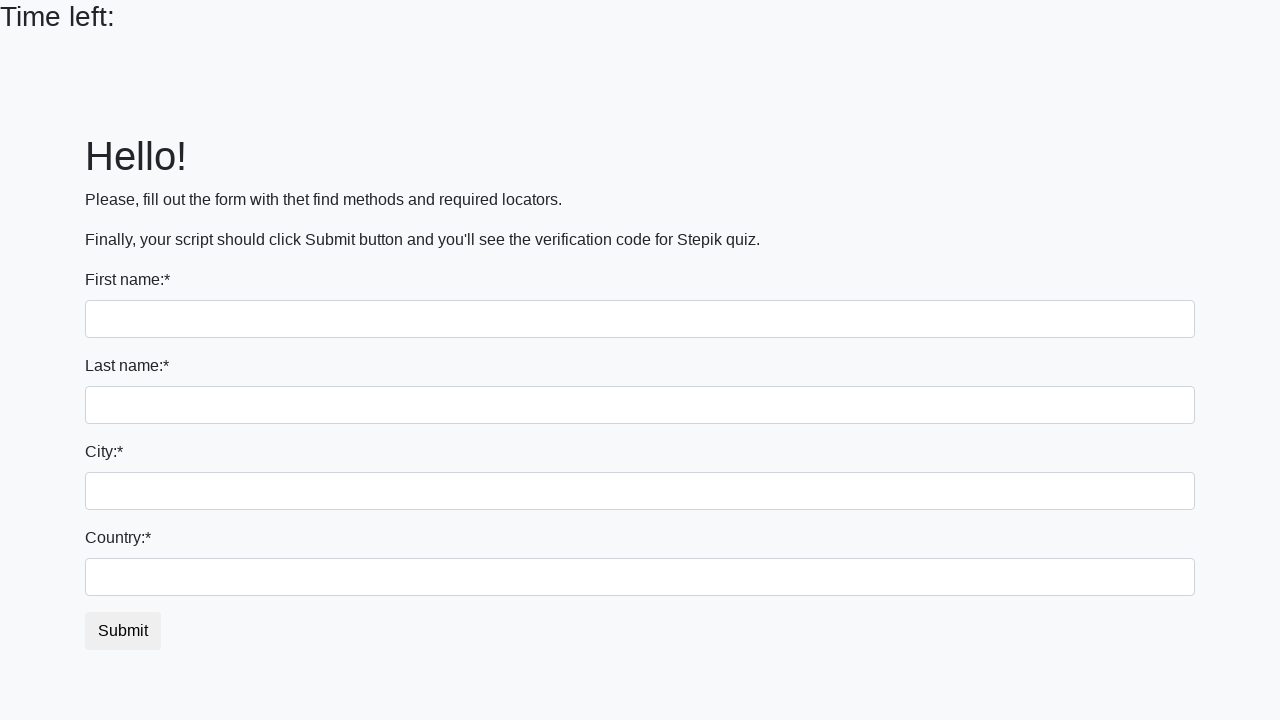

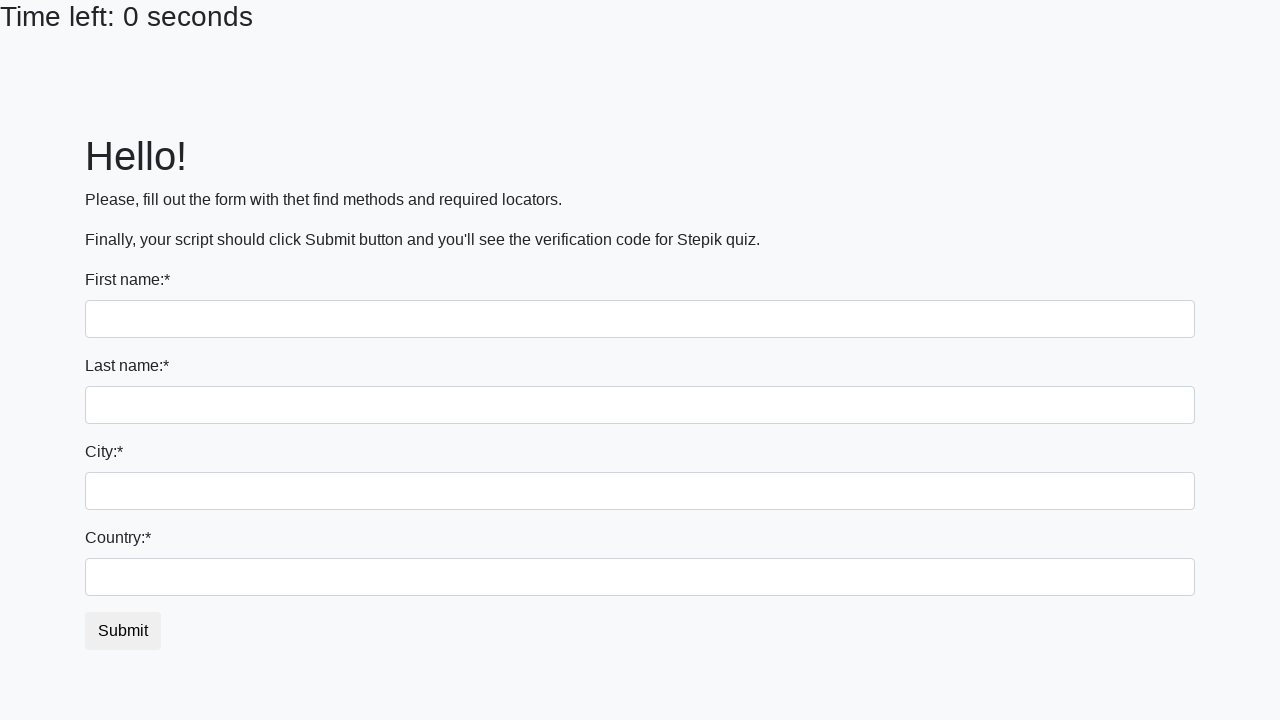